Tests element highlighting functionality by finding an element on a large page and applying a visual highlight style (red dashed border) to verify element targeting.

Starting URL: http://the-internet.herokuapp.com/large

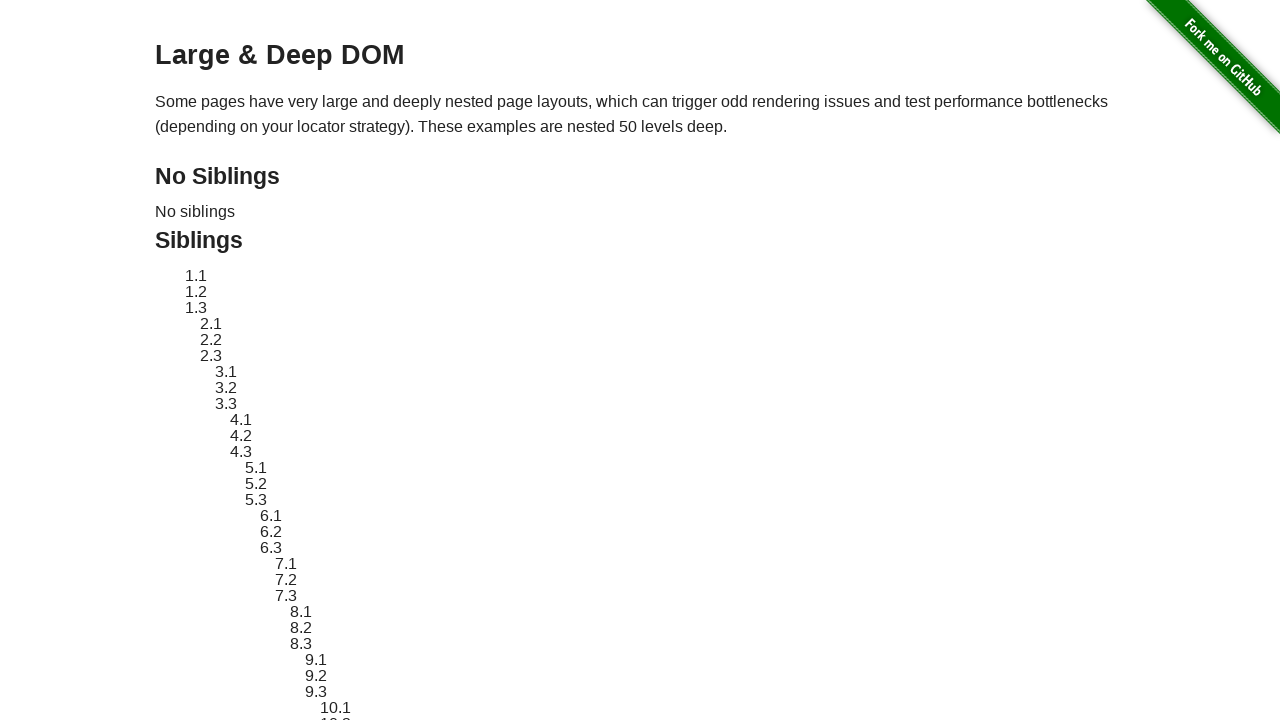

Located target element with ID 'sibling-2.3'
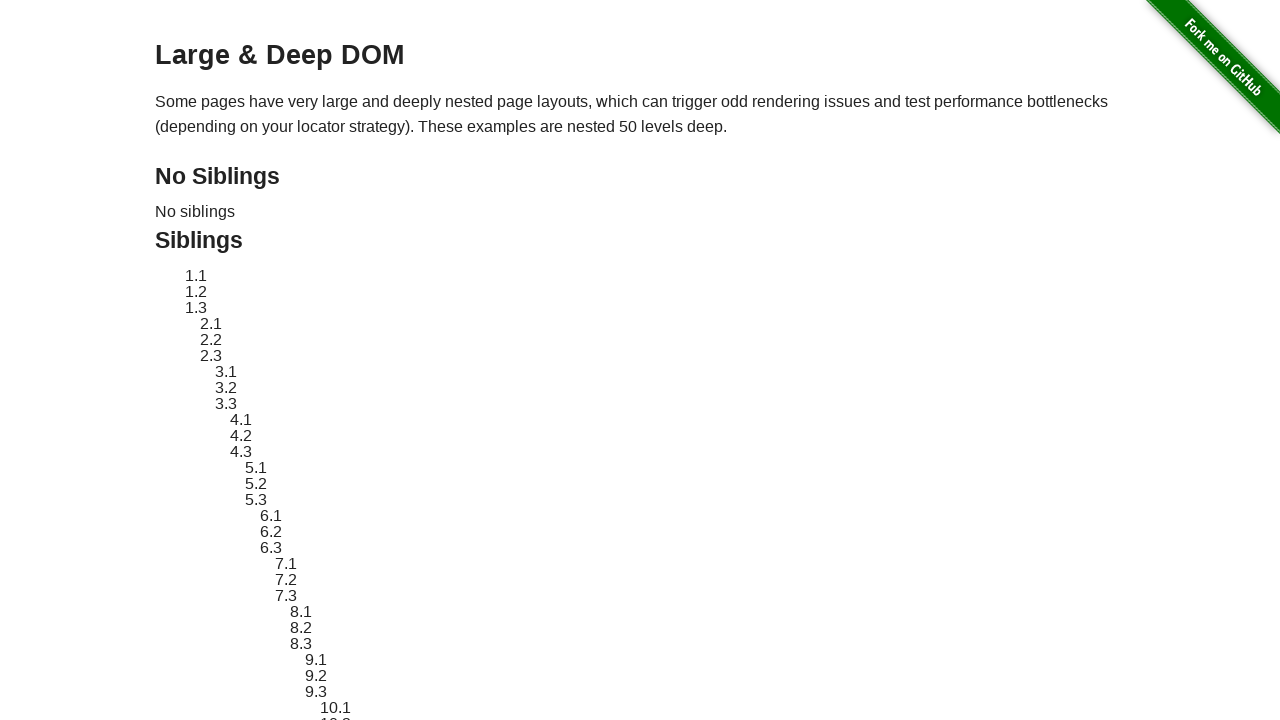

Target element became visible
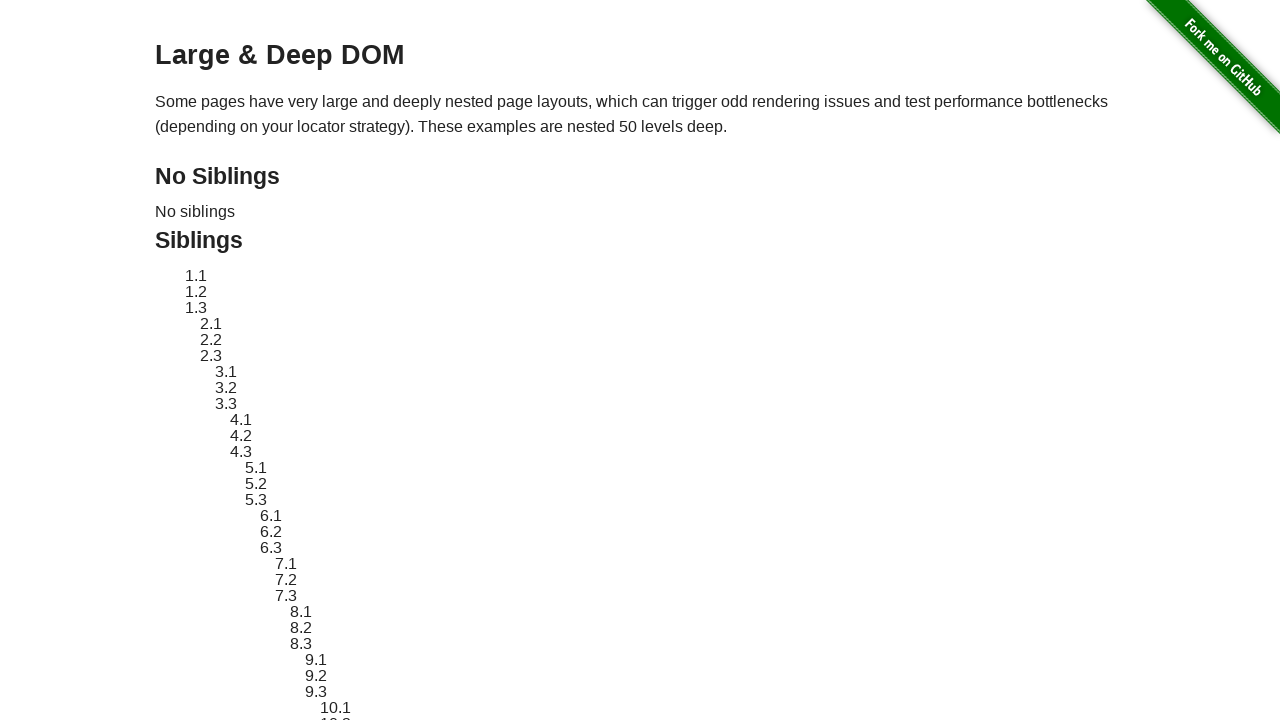

Applied red dashed border highlight style to target element
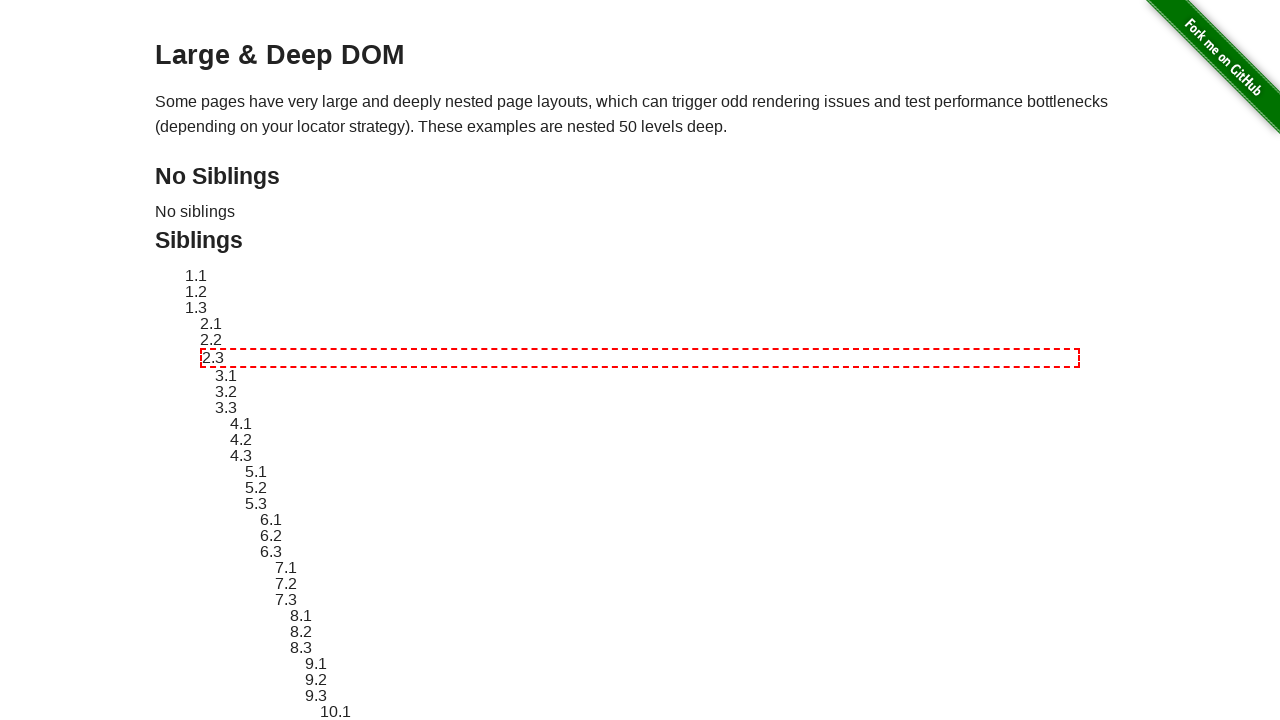

Waited 2 seconds to observe the highlight effect
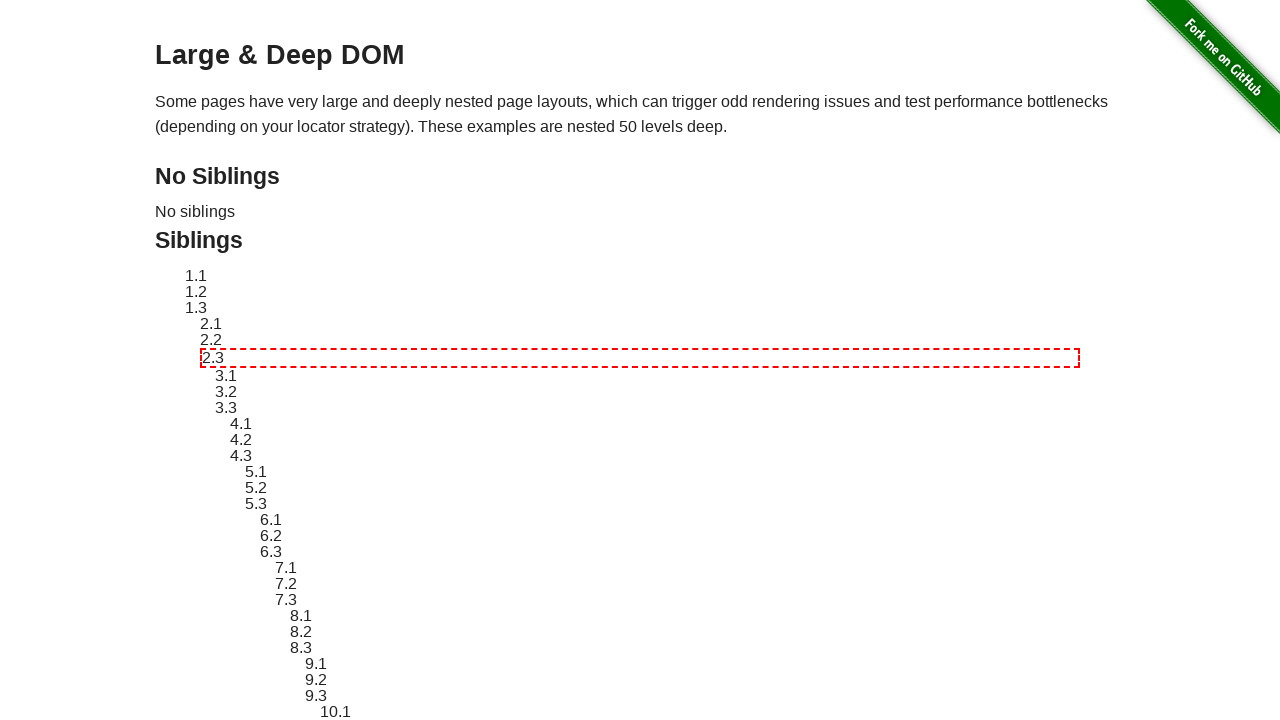

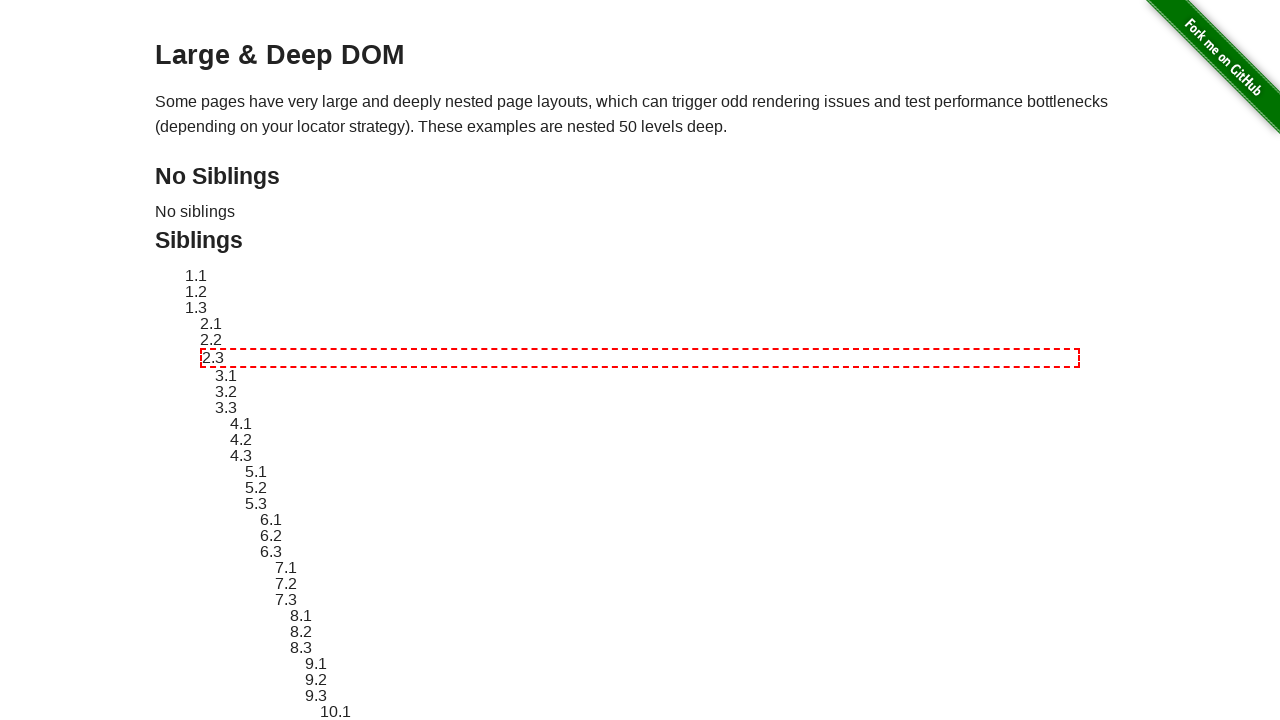